Tests autocomplete suggestion box functionality by typing a partial country name and selecting a specific country from the dropdown suggestions

Starting URL: http://qaclickacademy.com/practice.php

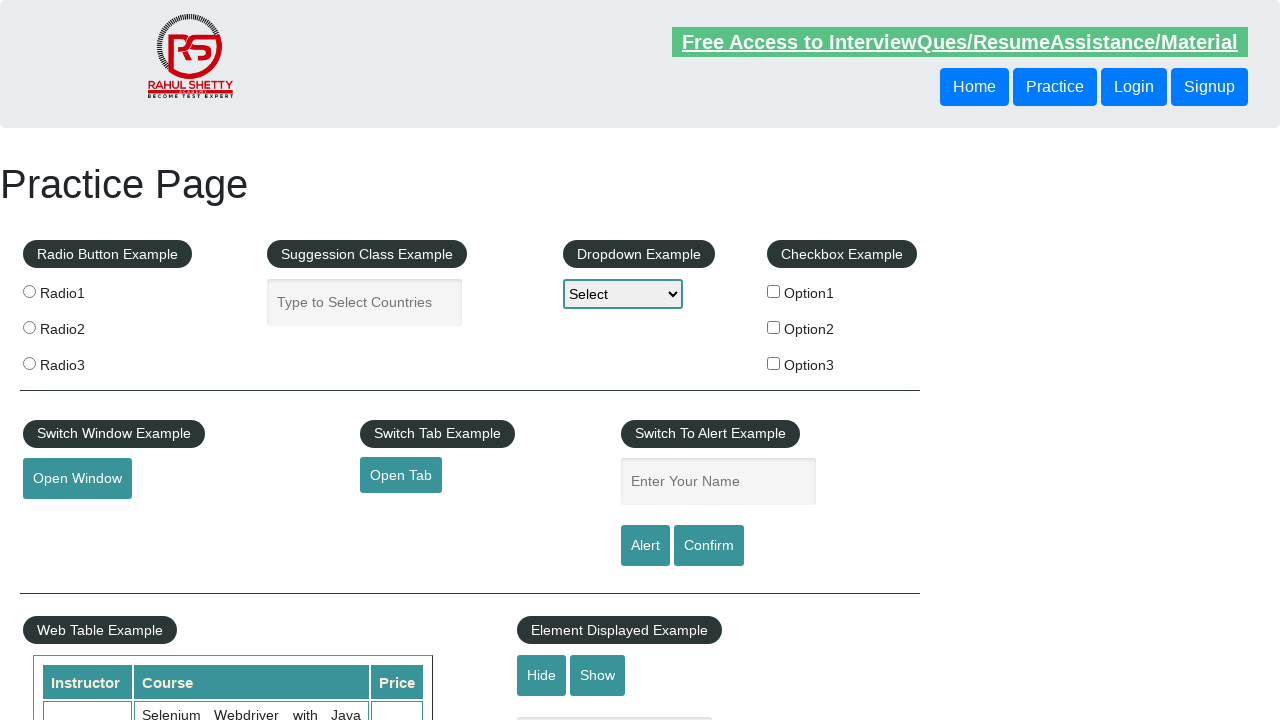

Clicked on the autocomplete input field at (365, 302) on #autocomplete
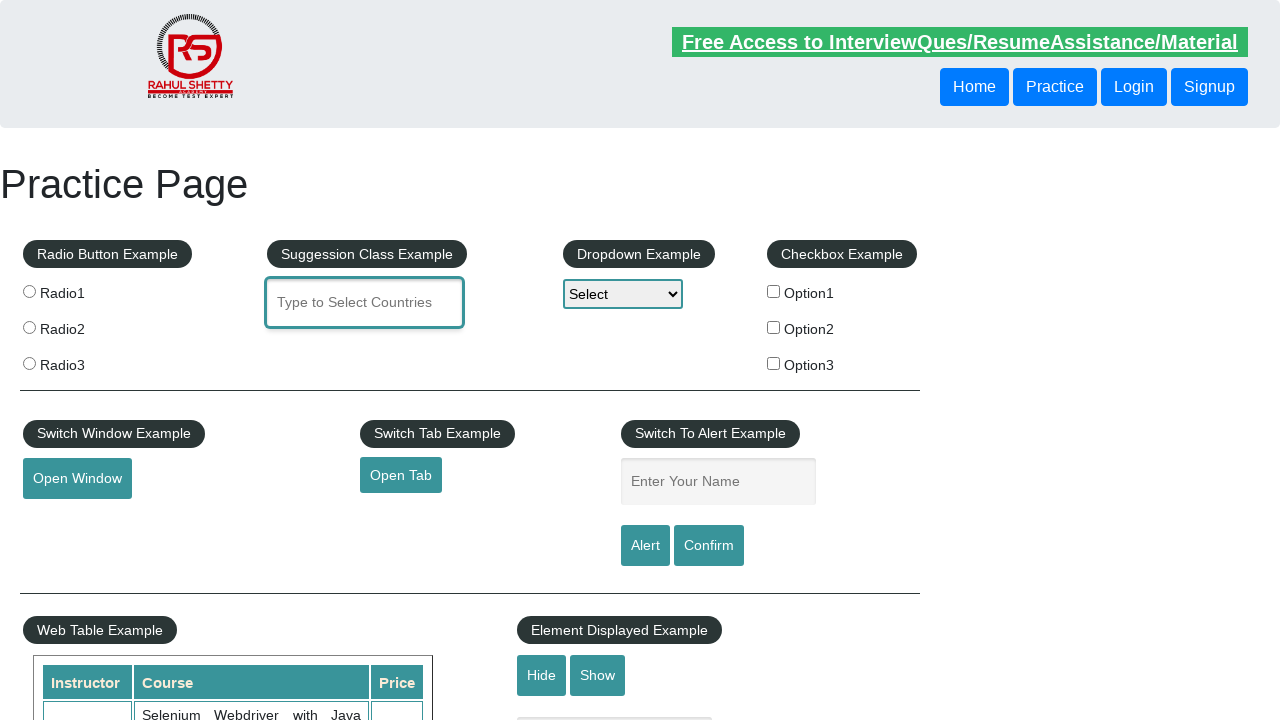

Typed 'ind' in the autocomplete field to trigger suggestions on #autocomplete
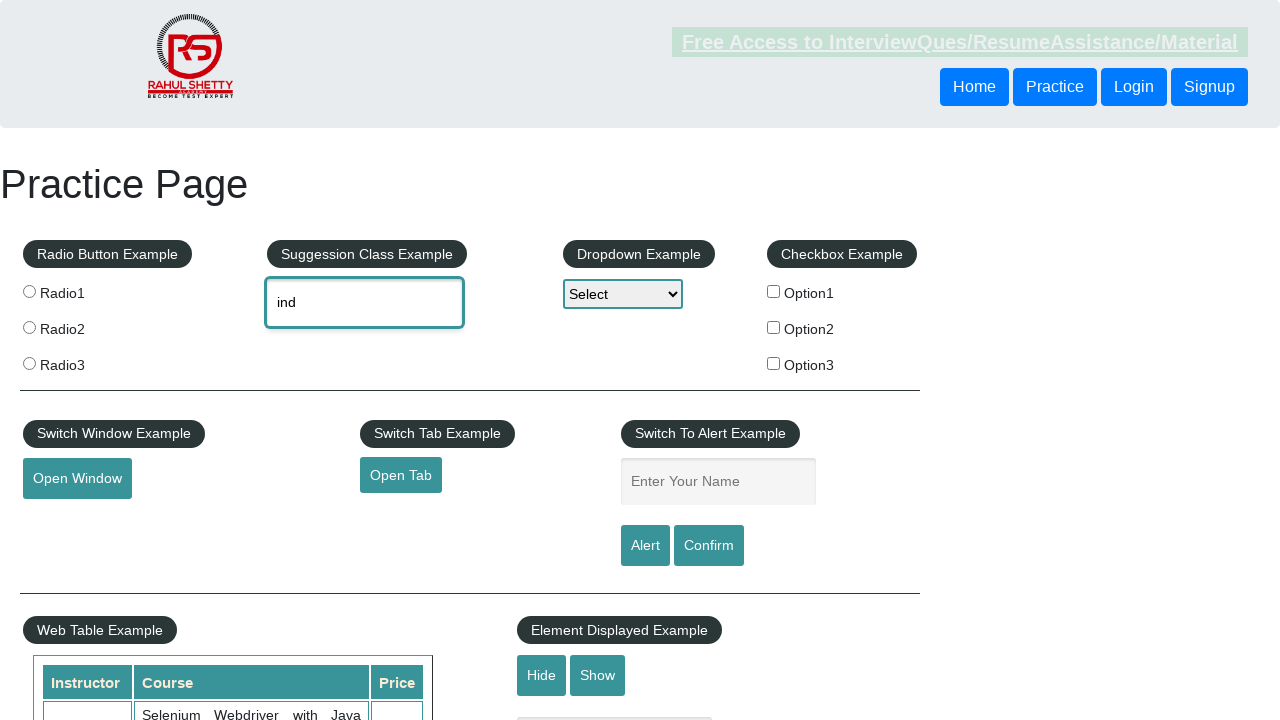

Suggestion dropdown appeared with autocomplete options
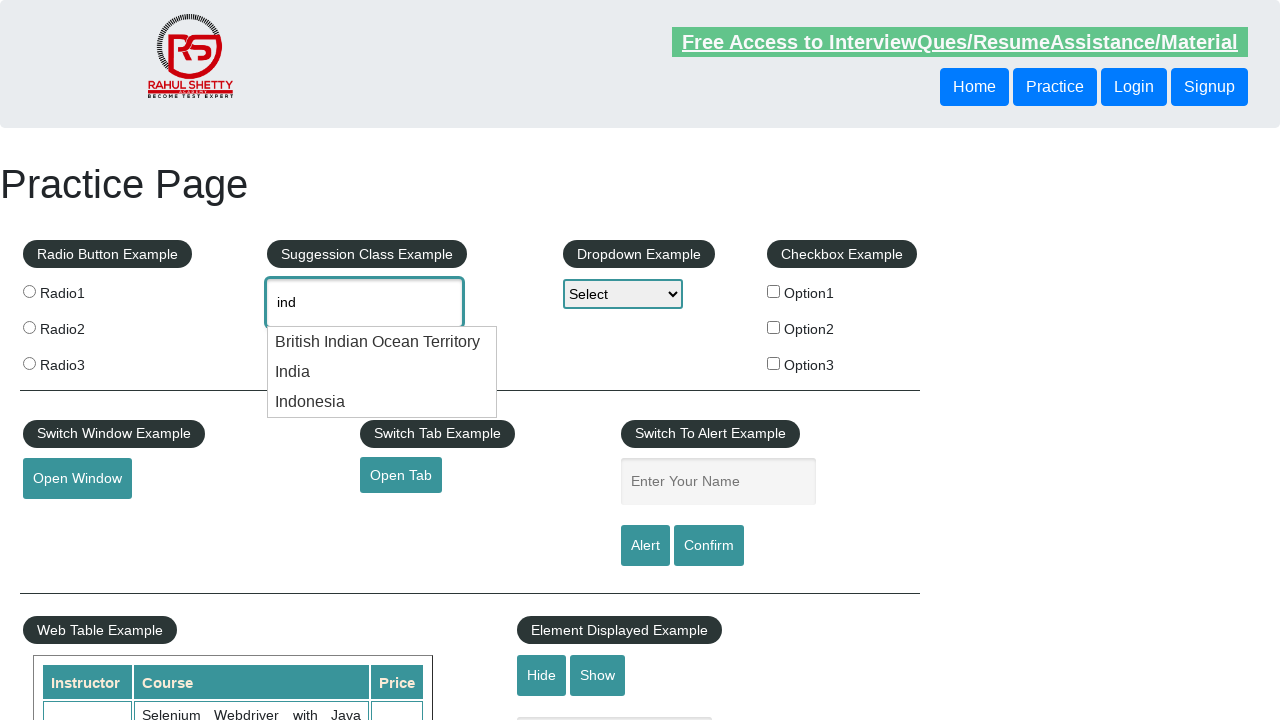

Retrieved all suggestion items from the dropdown
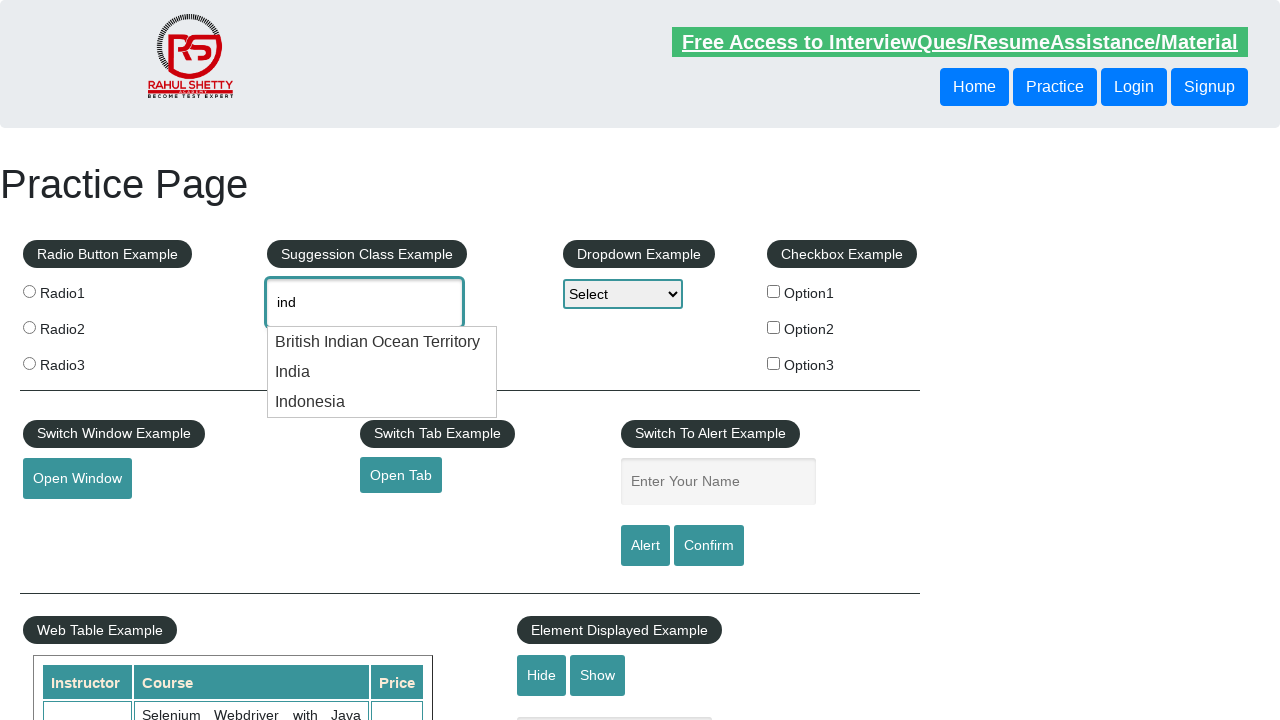

Selected 'India' from the autocomplete suggestions at (382, 372) on li.ui-menu-item >> nth=1
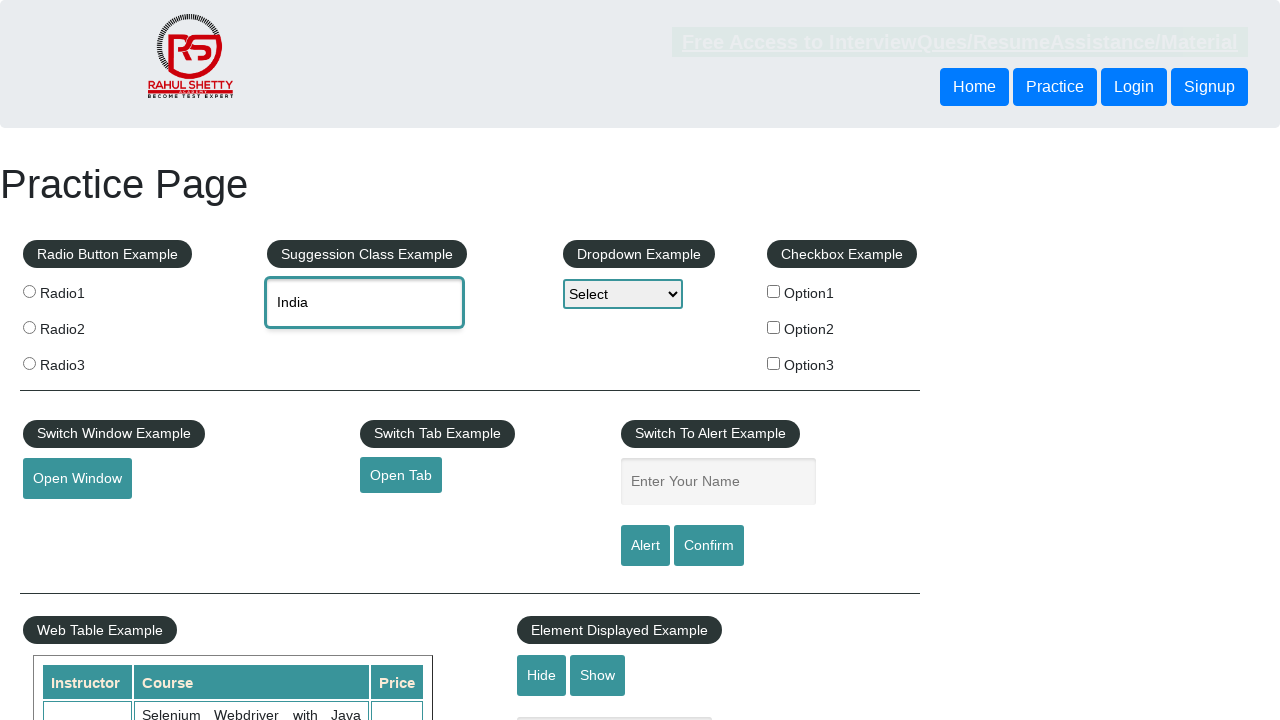

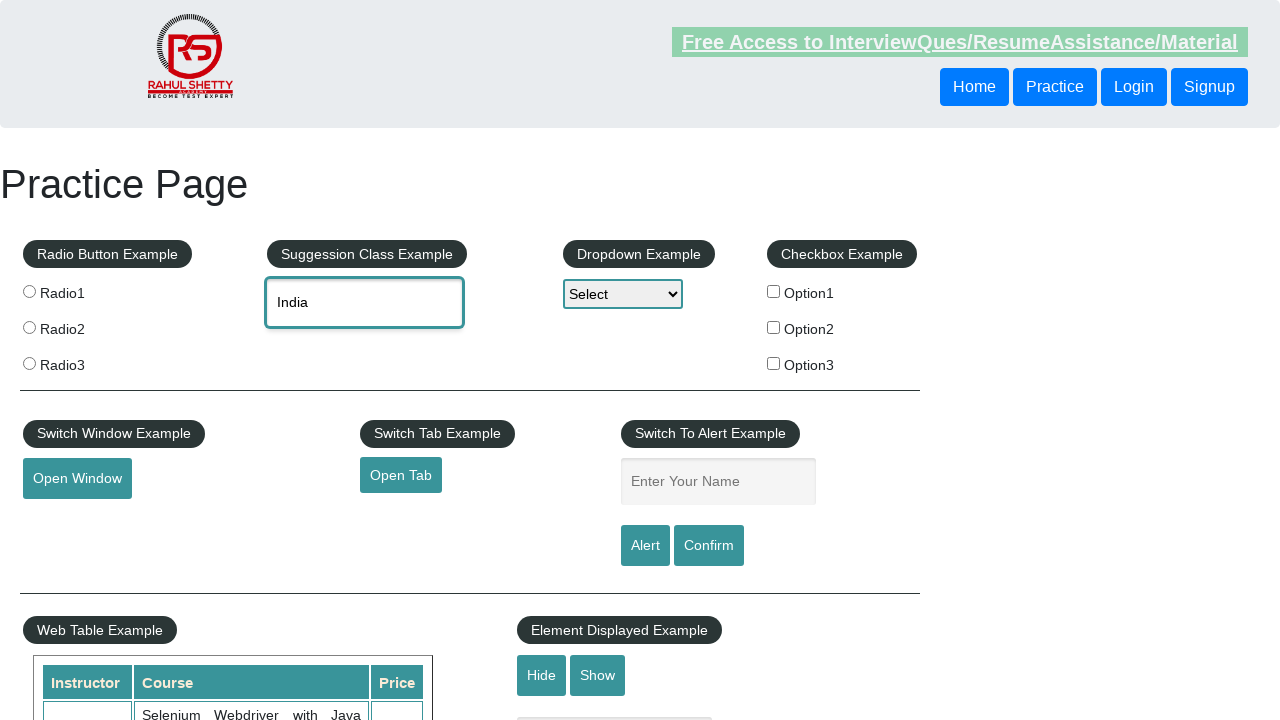